Tests that submitting the login form with username filled but empty password displays the error message "Epic sadface: Password is required"

Starting URL: https://www.saucedemo.com

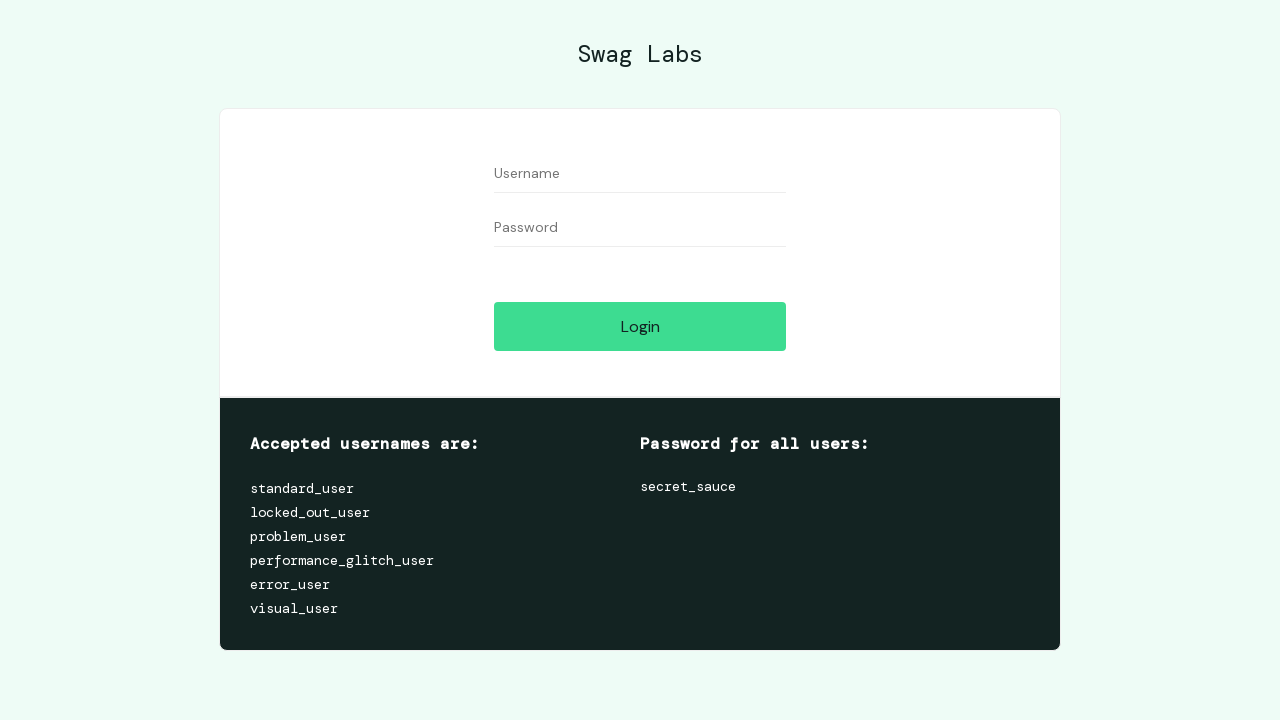

Filled username field with 'standard_user' on #user-name
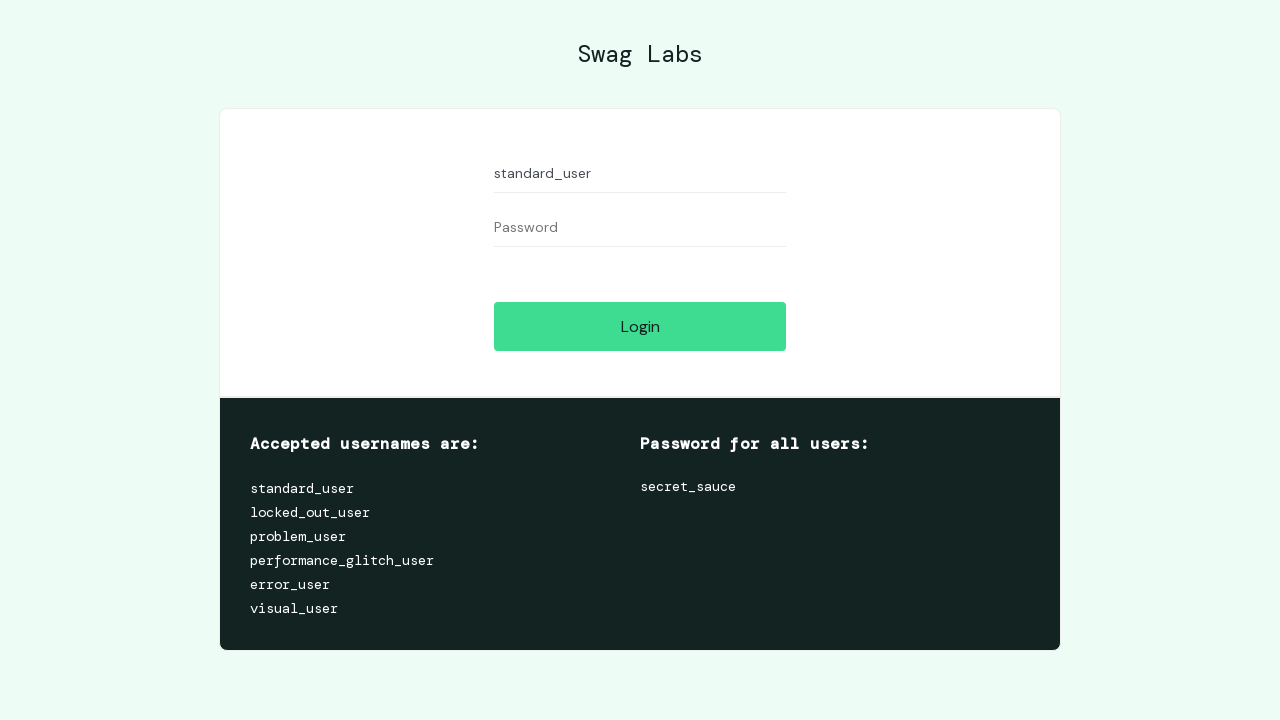

Clicked login button with empty password field at (640, 326) on #login-button
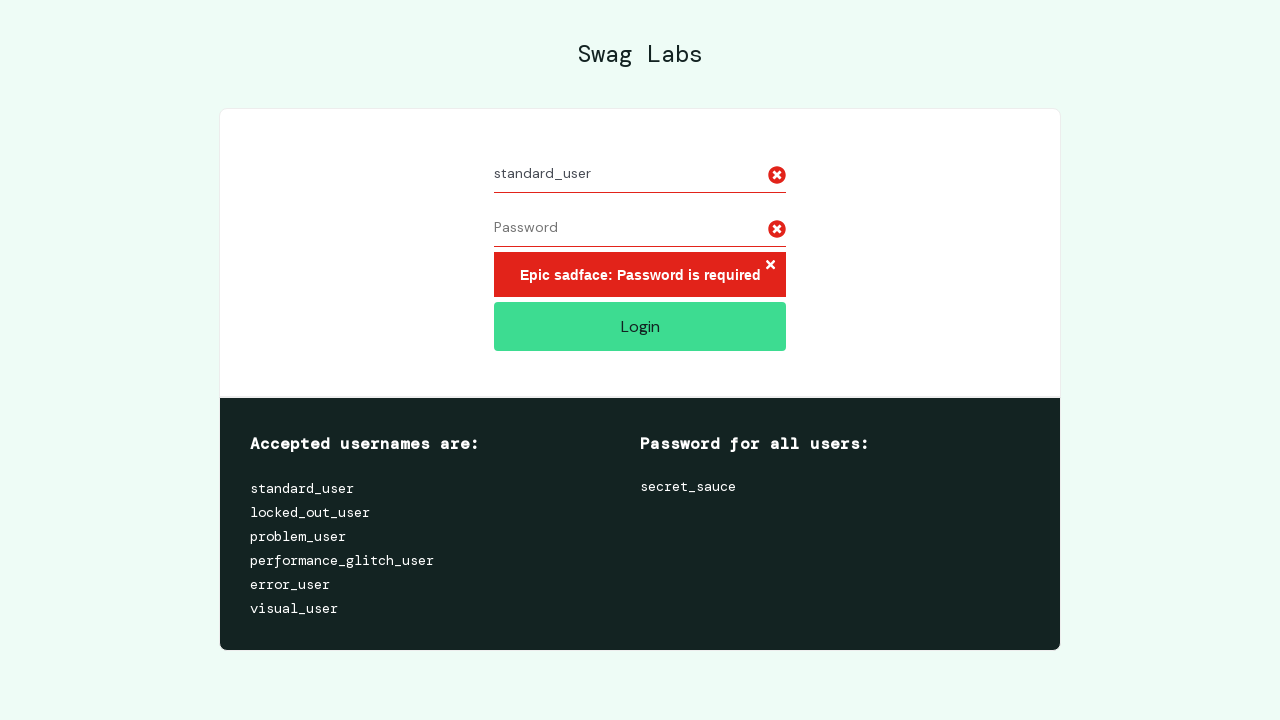

Error message 'Epic sadface: Password is required' appeared
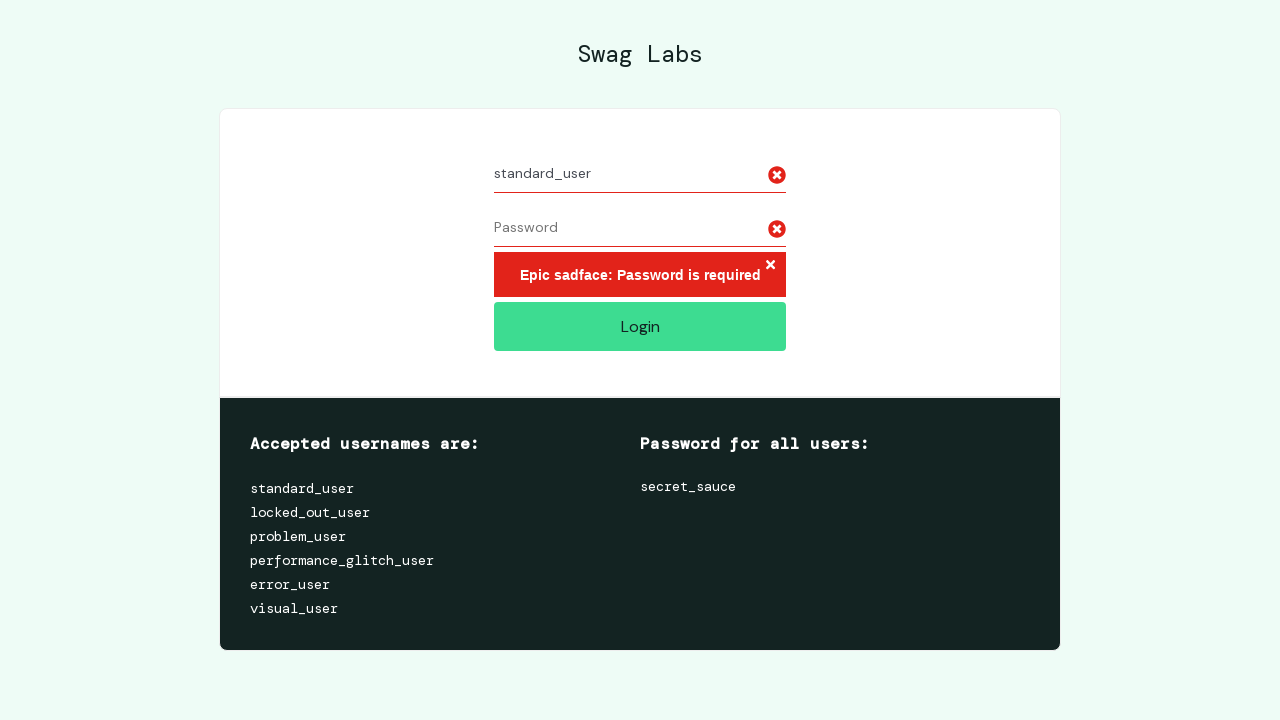

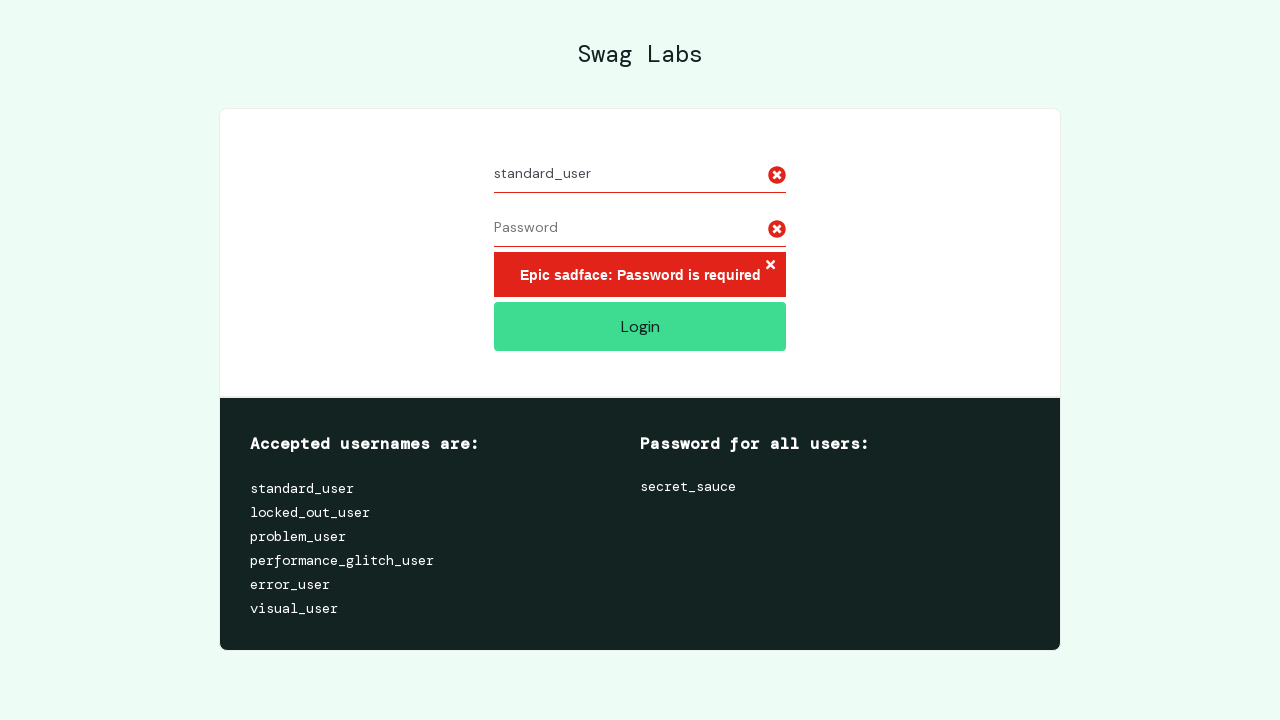